Tests FirstCry e-commerce site by searching for a shirt and selecting a product from search results

Starting URL: https://www.firstcry.com/

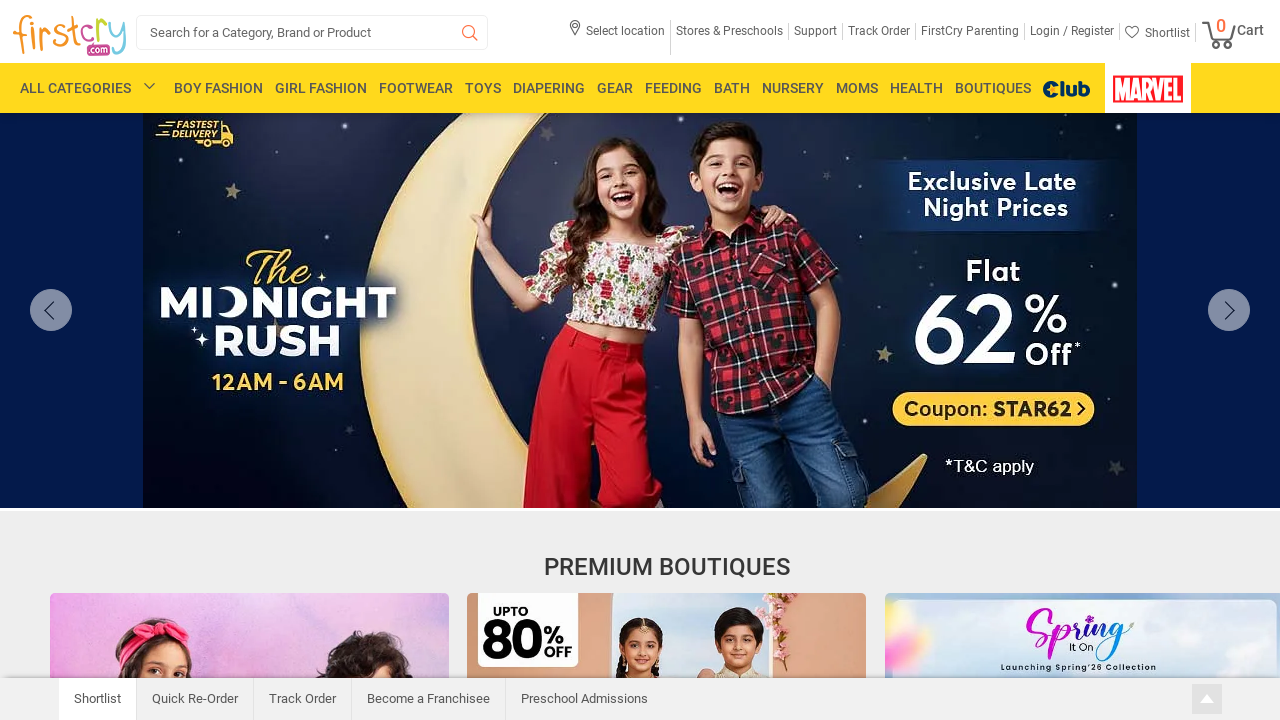

Clicked on search box at (312, 32) on input#search_box
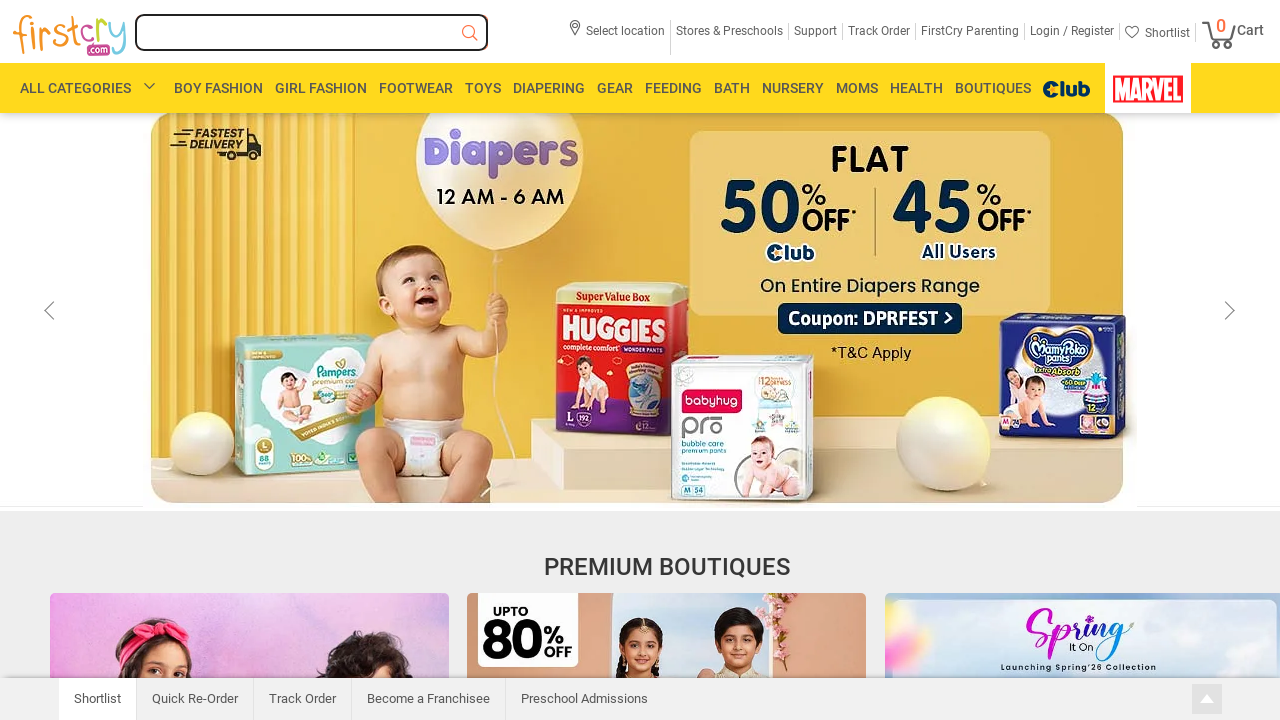

Entered 'Shirt' in search box on input#search_box
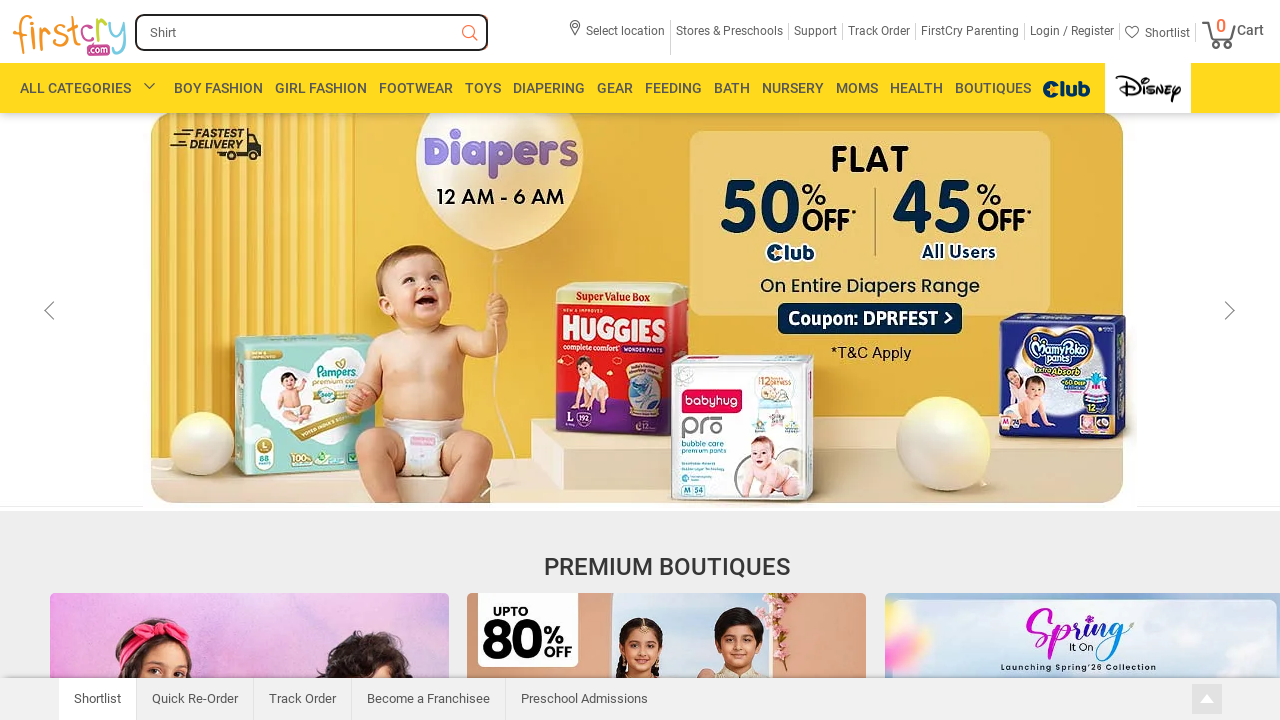

Clicked search button to submit search at (470, 34) on span.search-button
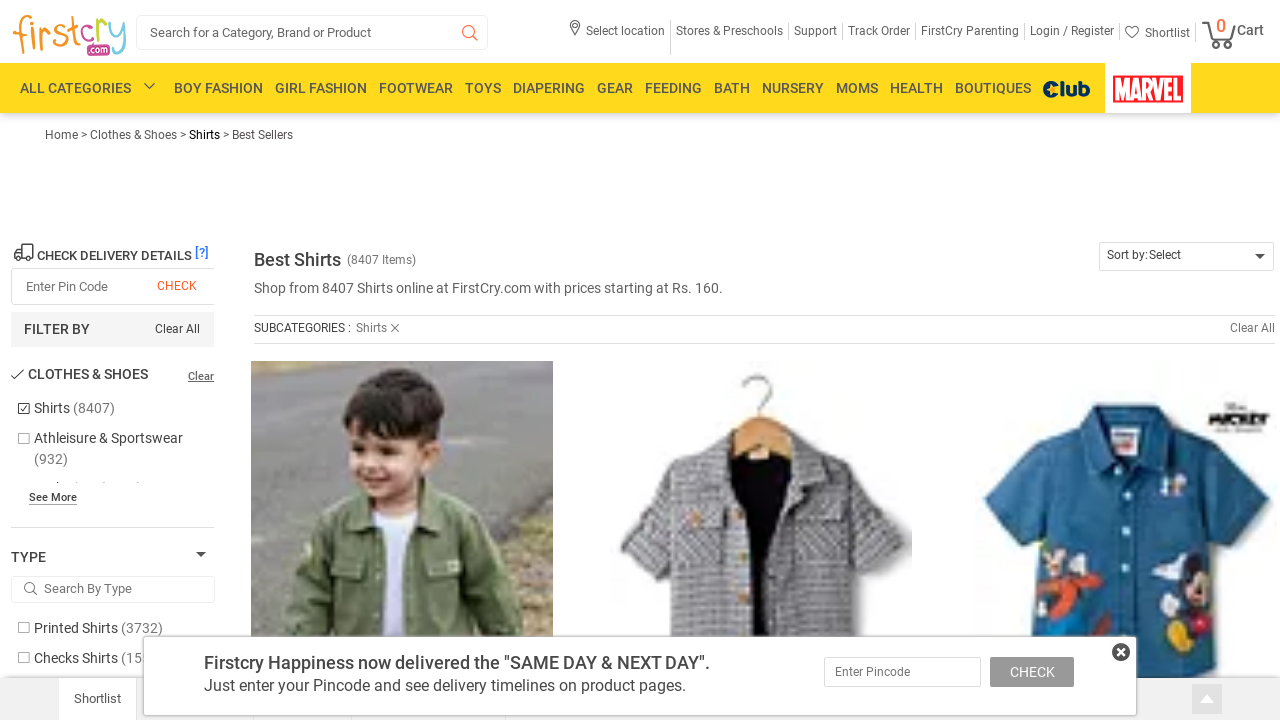

Search results loaded with Babyhug Disney product visible
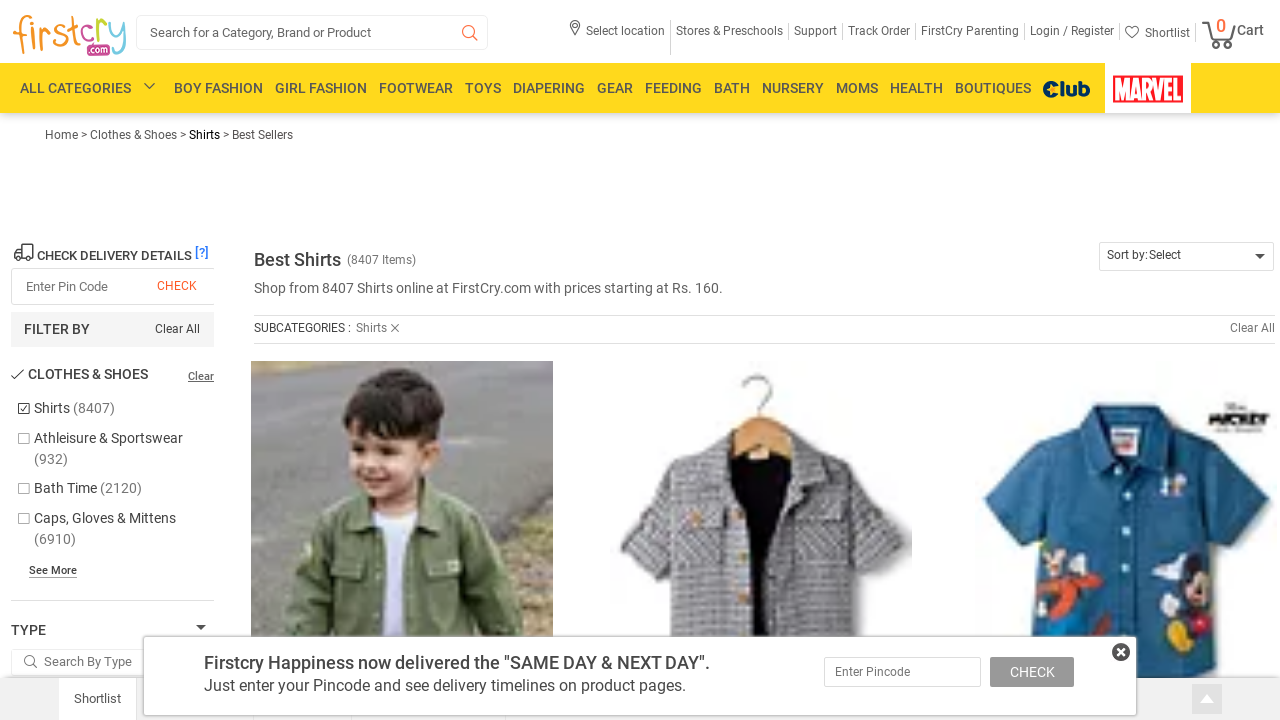

Clicked on Babyhug Disney shirt product from search results at (1126, 538) on img[title*='Babyhug Disney']
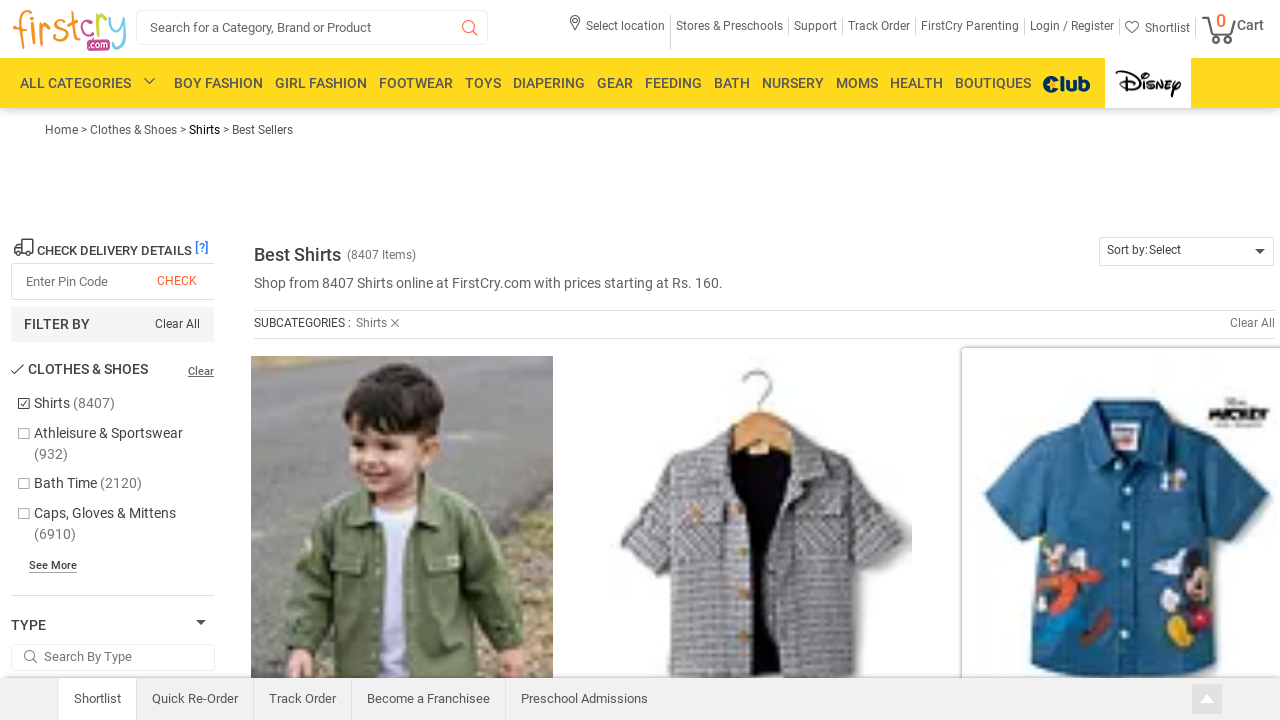

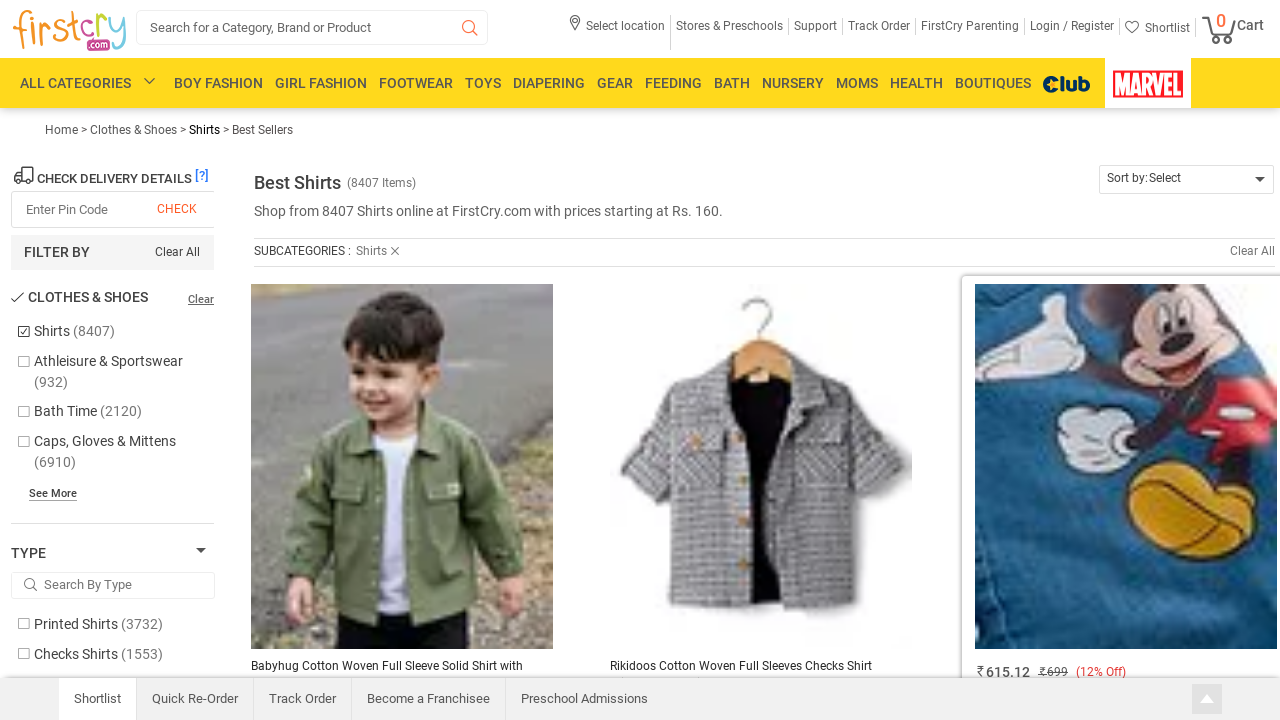